Tests user registration functionality by filling out the registration form with name, email, password, and confirm password fields, then submitting the form

Starting URL: https://practice.expandtesting.com/notes/app/register

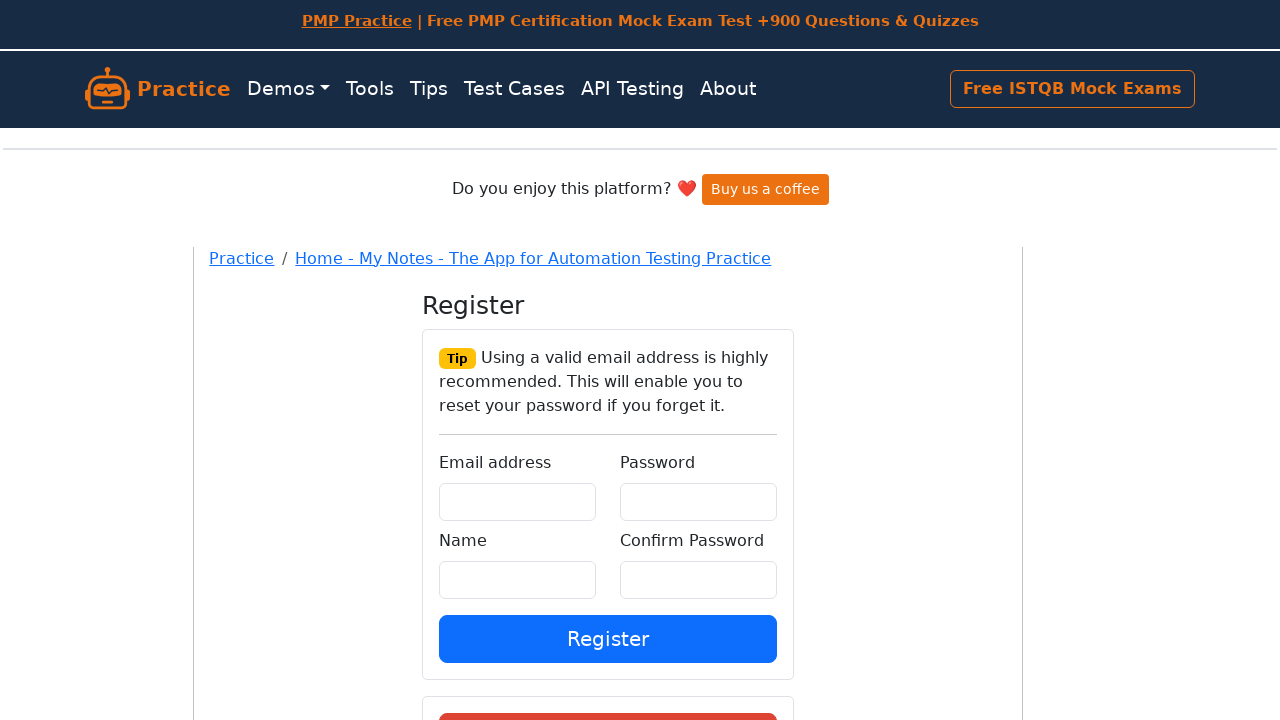

Clicked on main container div at (608, 421) on #root > div > div > div
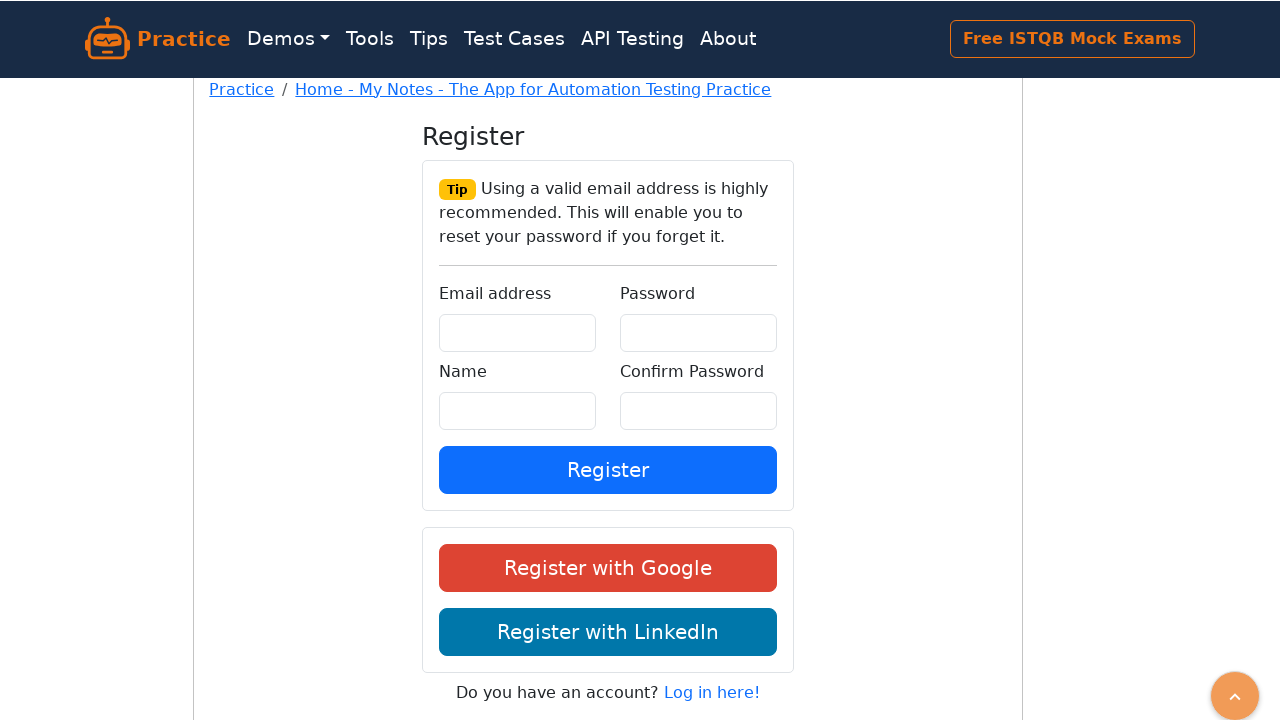

Verified page title is 'Notes React Application for Automation Testing Practice'
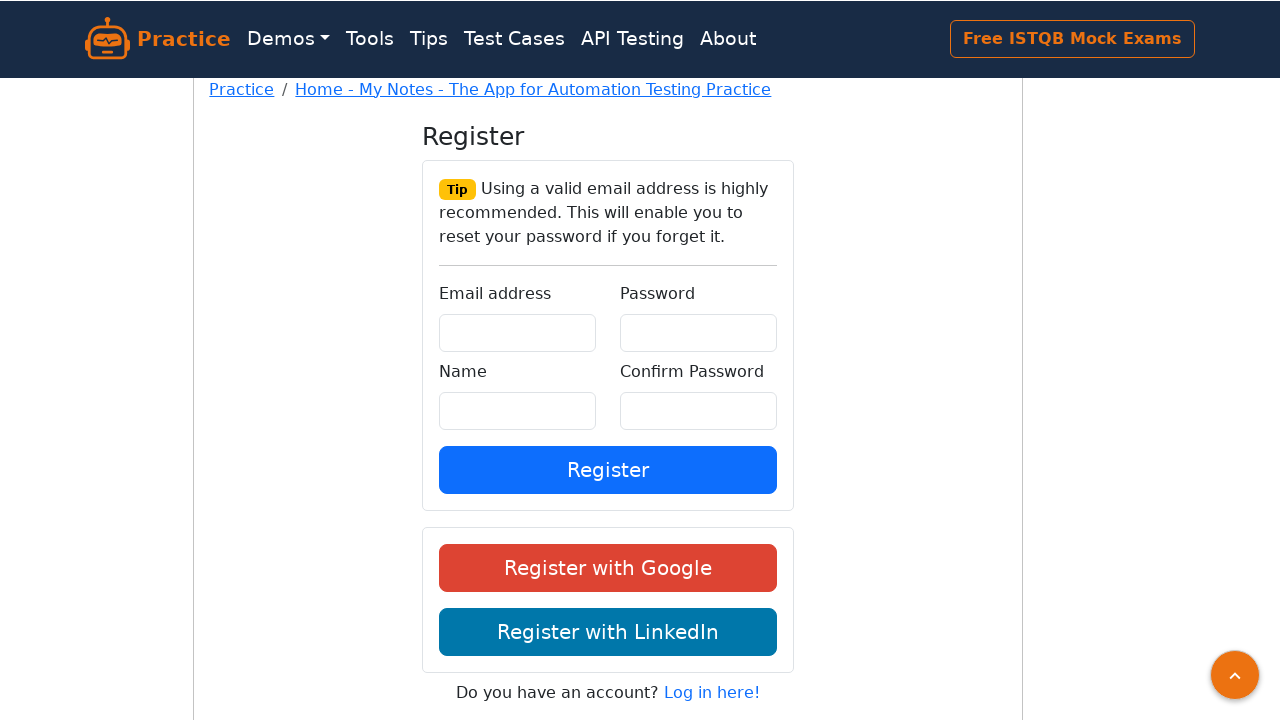

Filled in name field with 'Jennifer Morrison' on #name
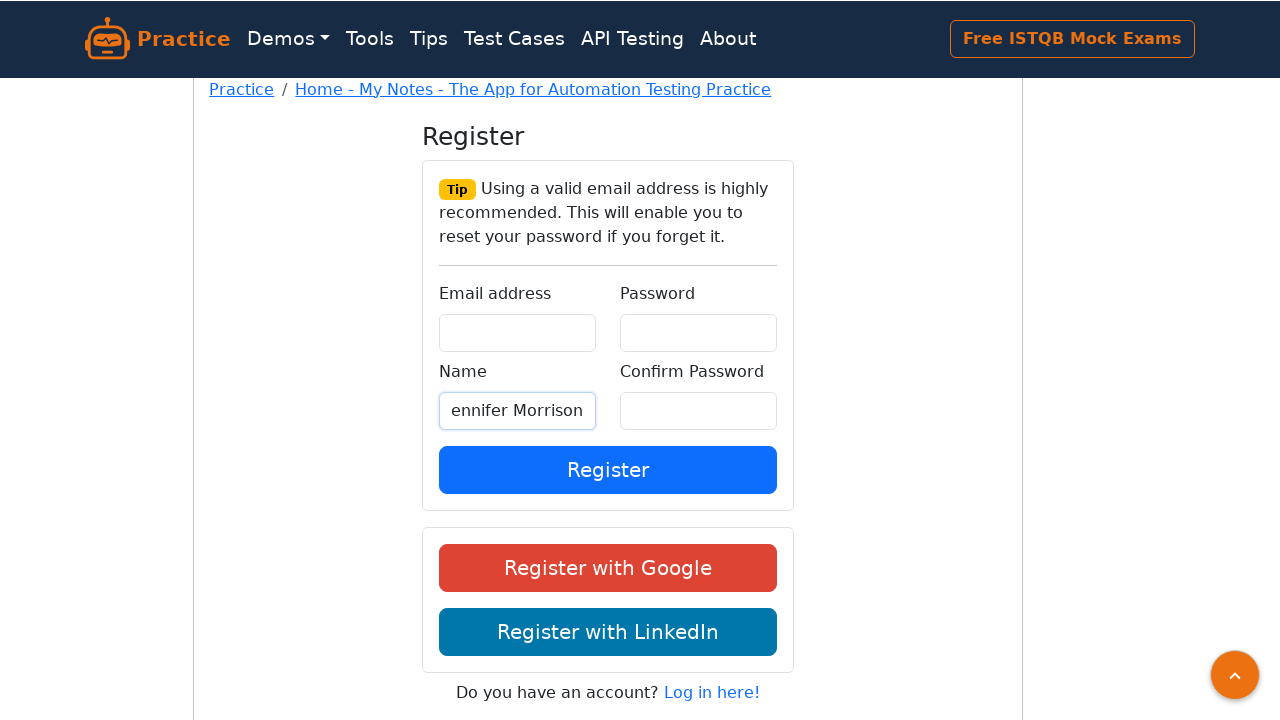

Filled in email field with 'jmorrison@techcorp.net' on #email
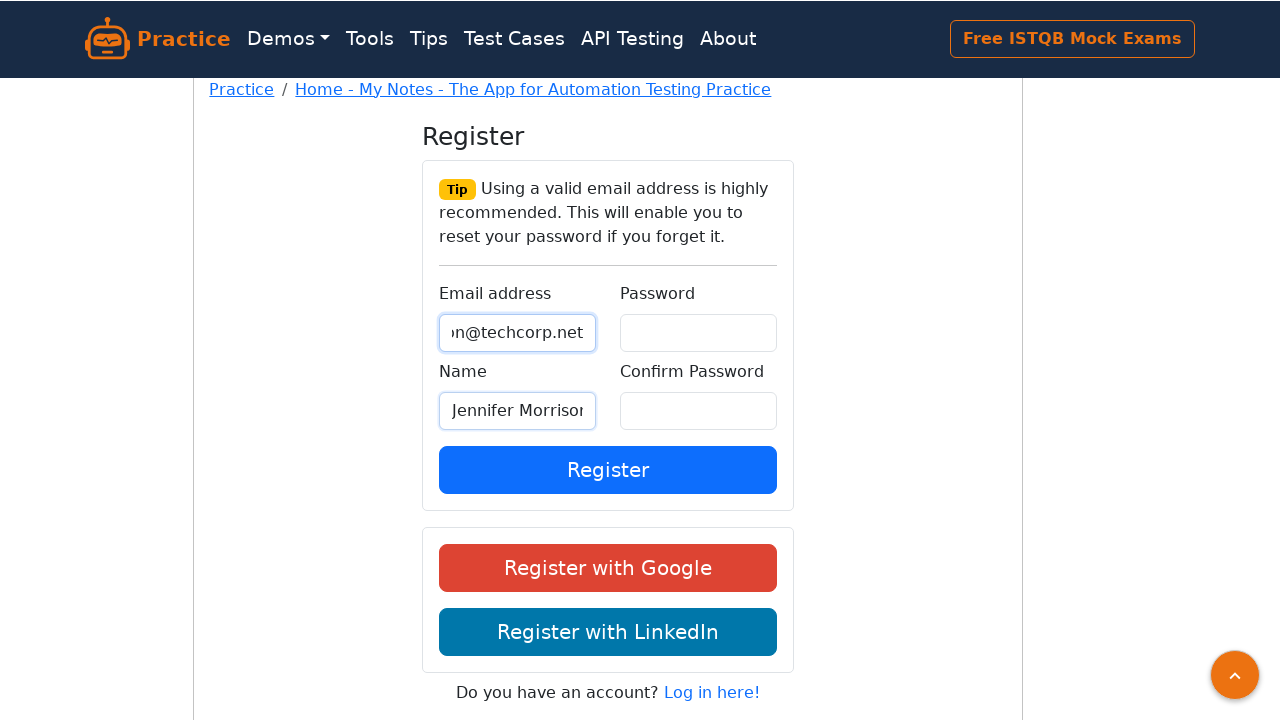

Filled in password field on #password
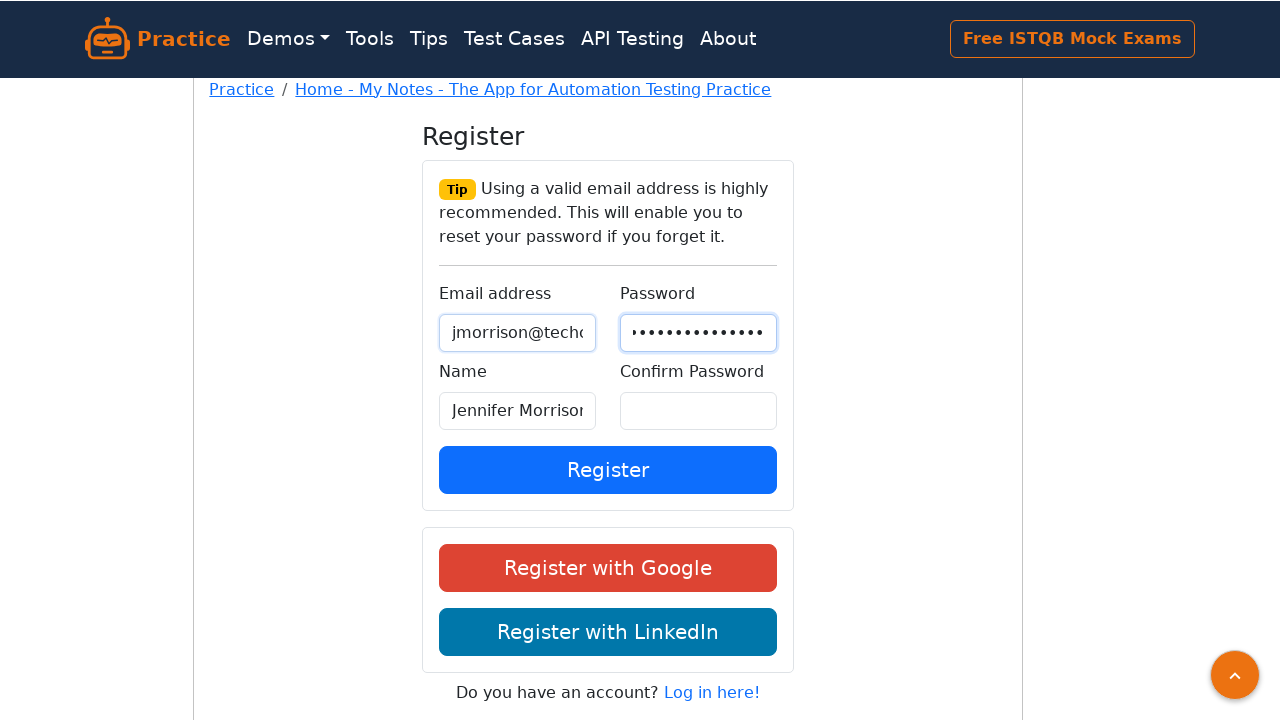

Filled in confirm password field on #confirmPassword
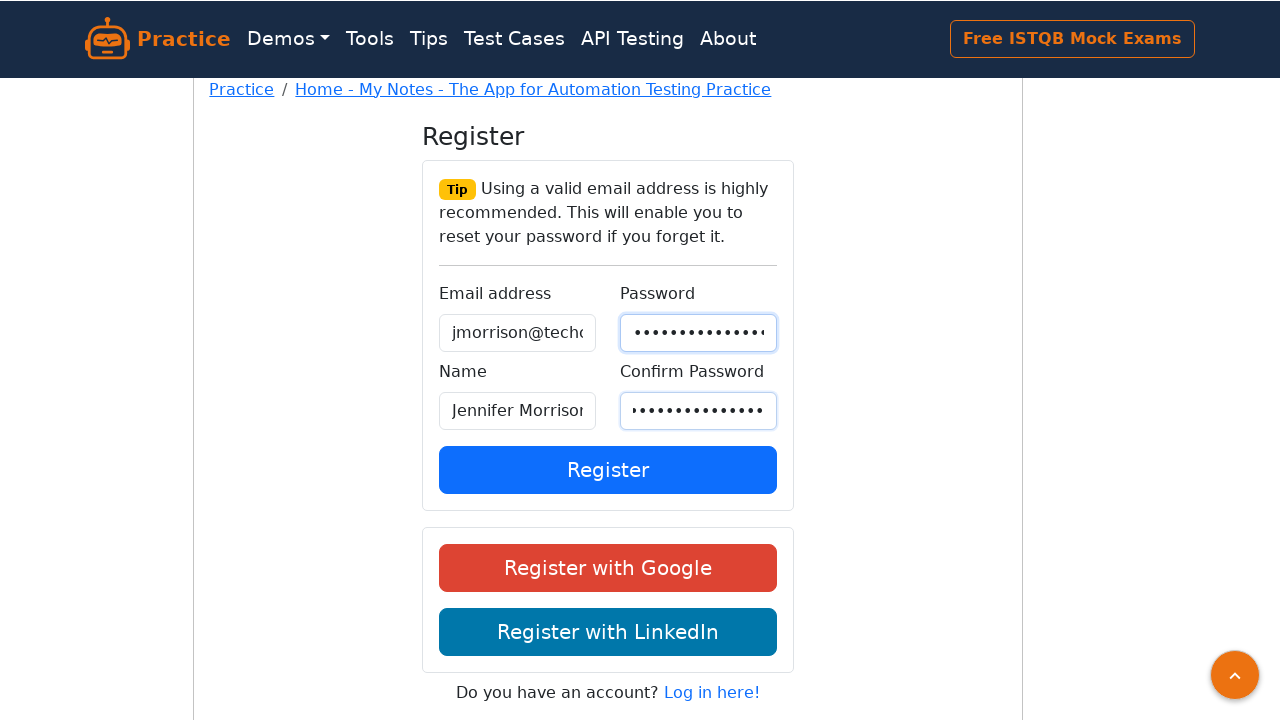

Clicked the register button to submit user registration form at (608, 470) on div.form-group > button
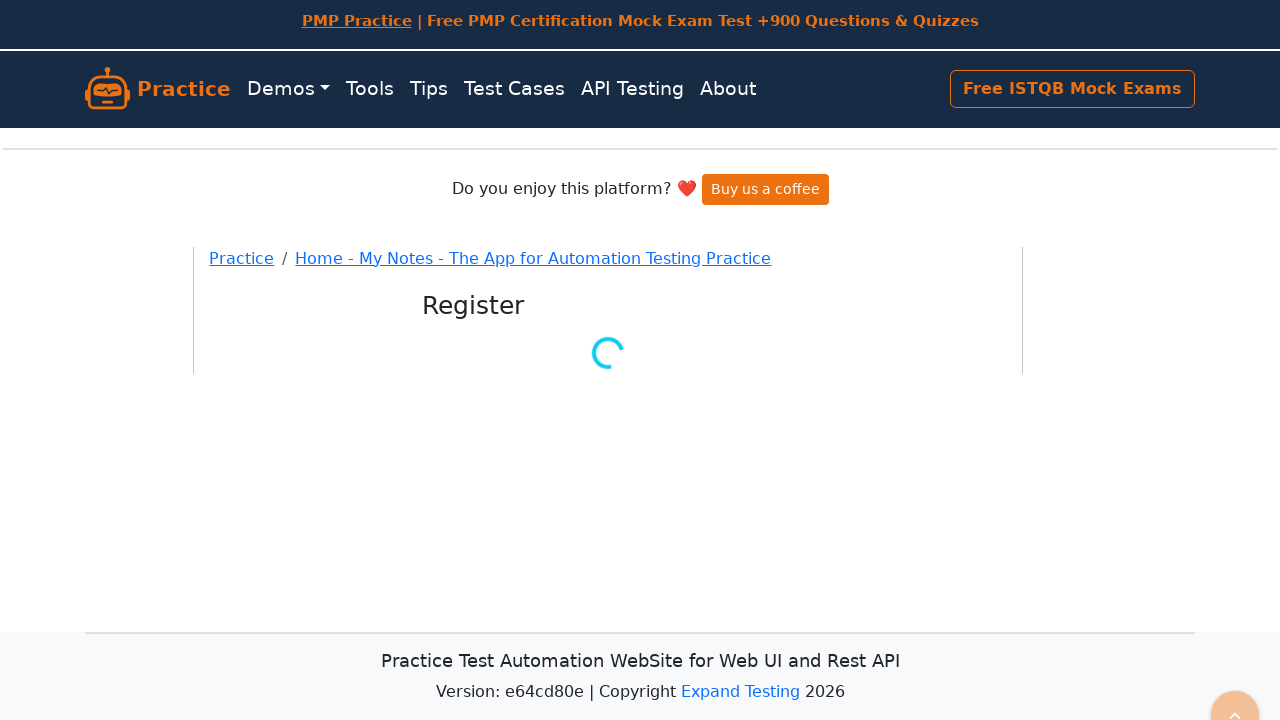

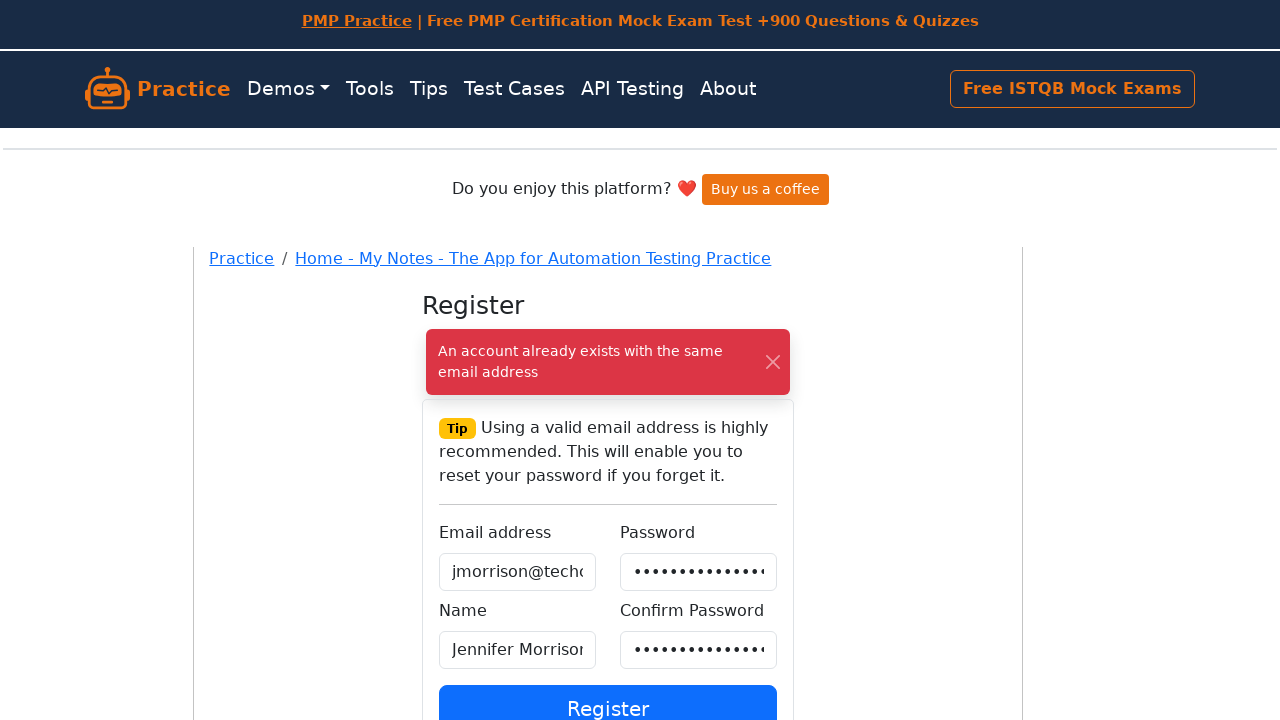